Tests the Excellentable help page search functionality by entering a search query, verifying search suggestions appear, clicking on the first suggestion, and confirming navigation to the correct page

Starting URL: https://www.excellentable.com/help/

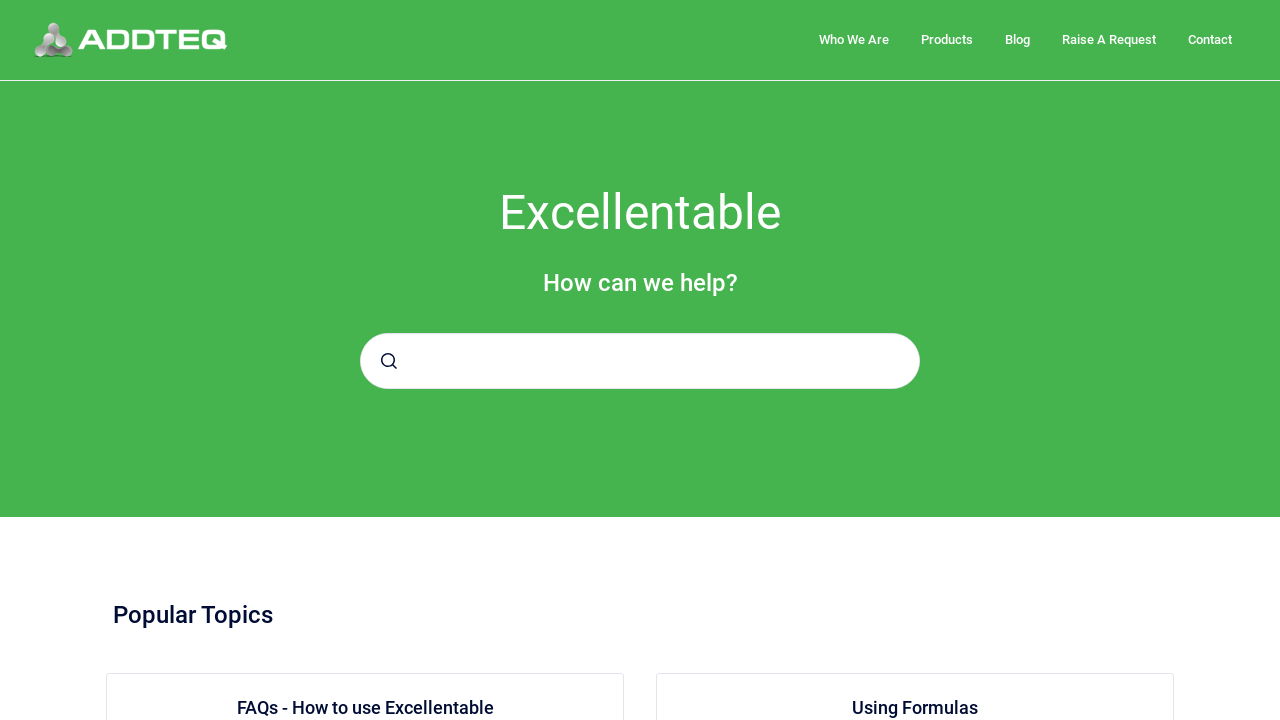

Search input field is visible and ready
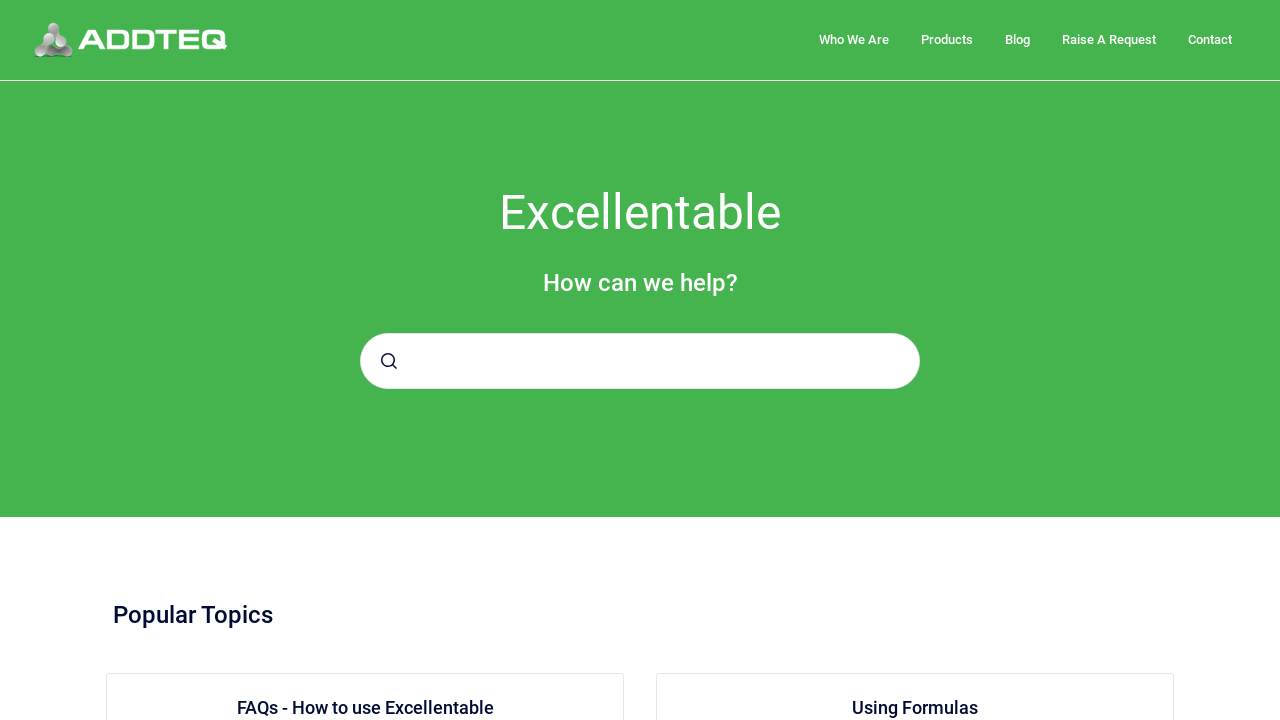

Entered 'Comments' search query into search field on input.vp-search-input__input
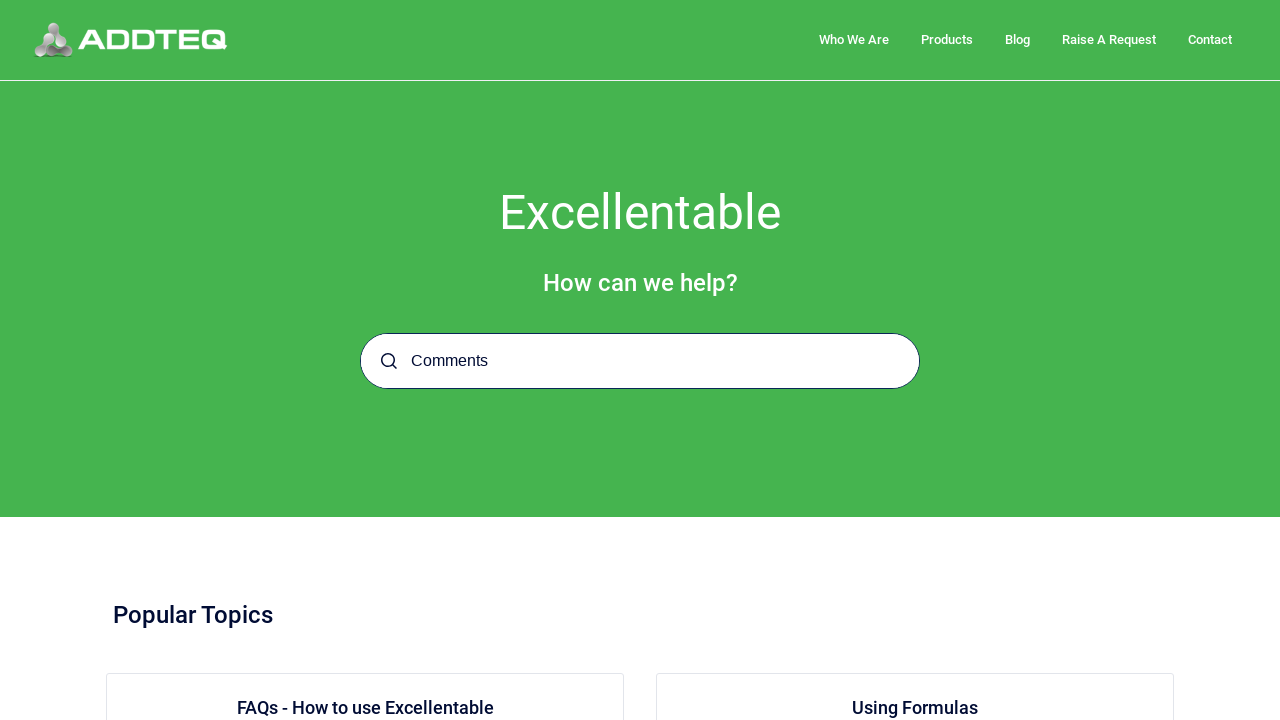

Search suggestions dropdown appeared
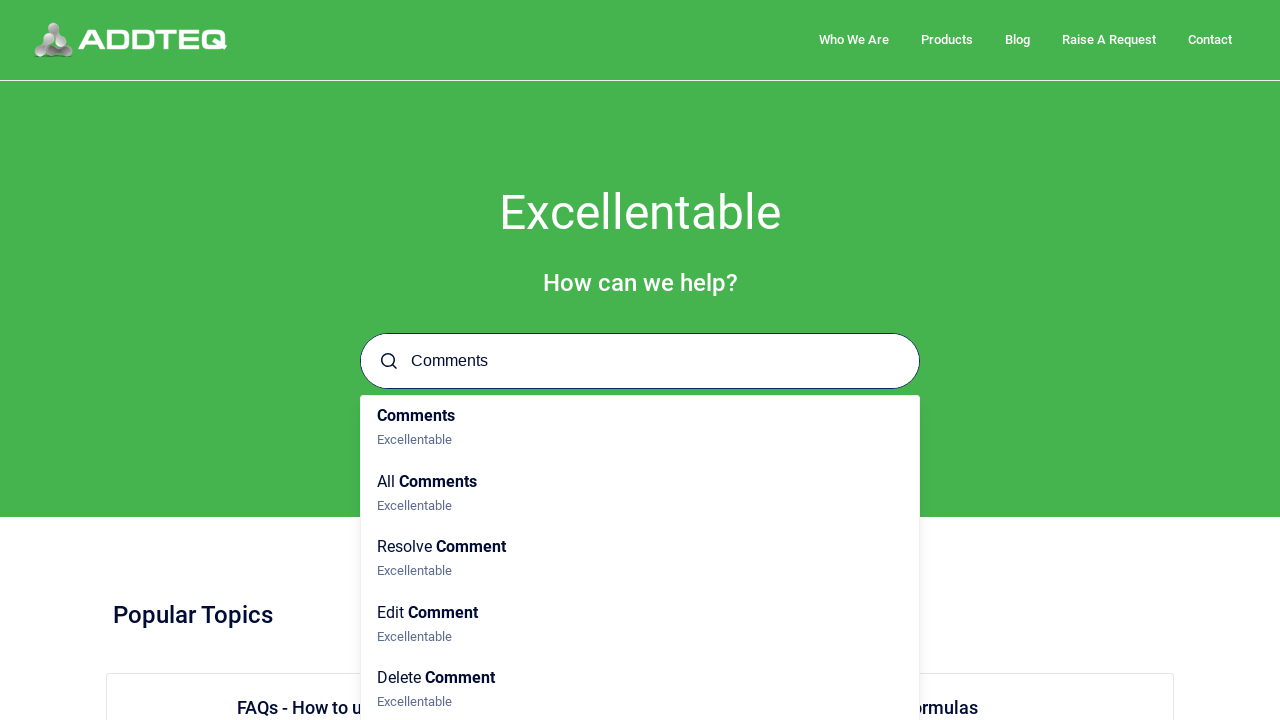

Retrieved 10 search suggestions
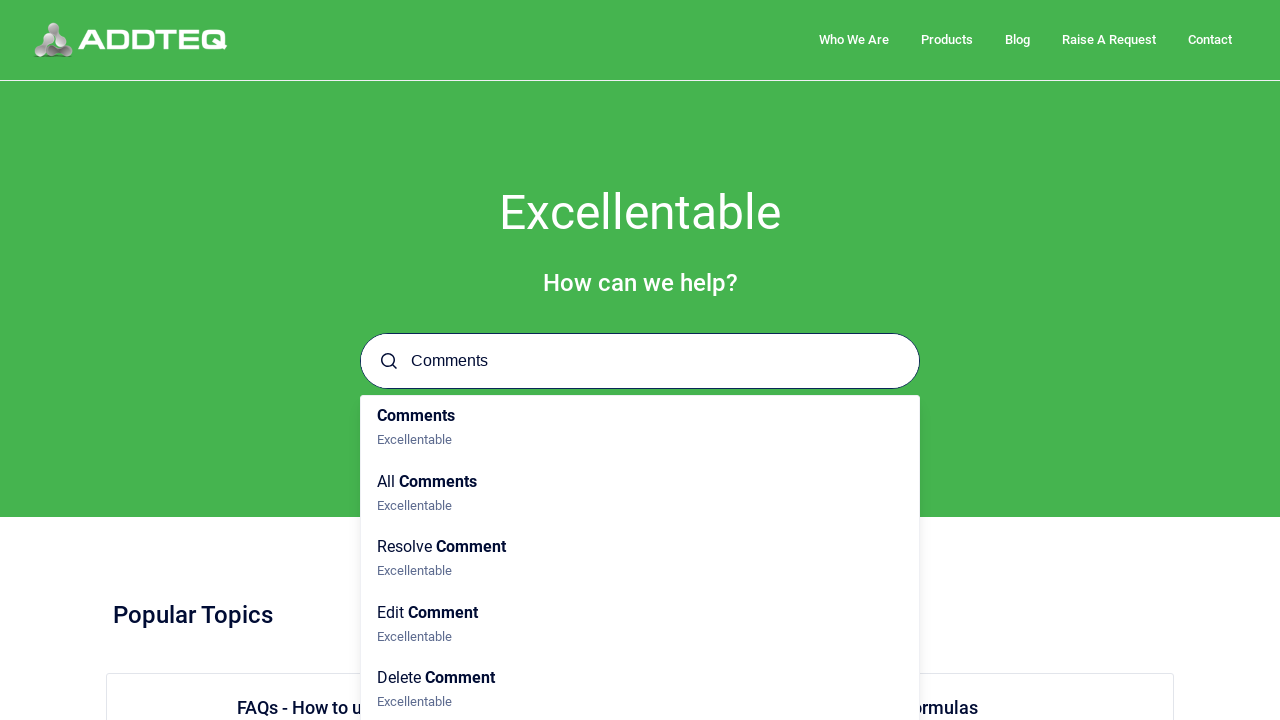

Clicked on the first search suggestion at (640, 429) on (//ul[contains(@id,'suggestion')]/li/a)[1]
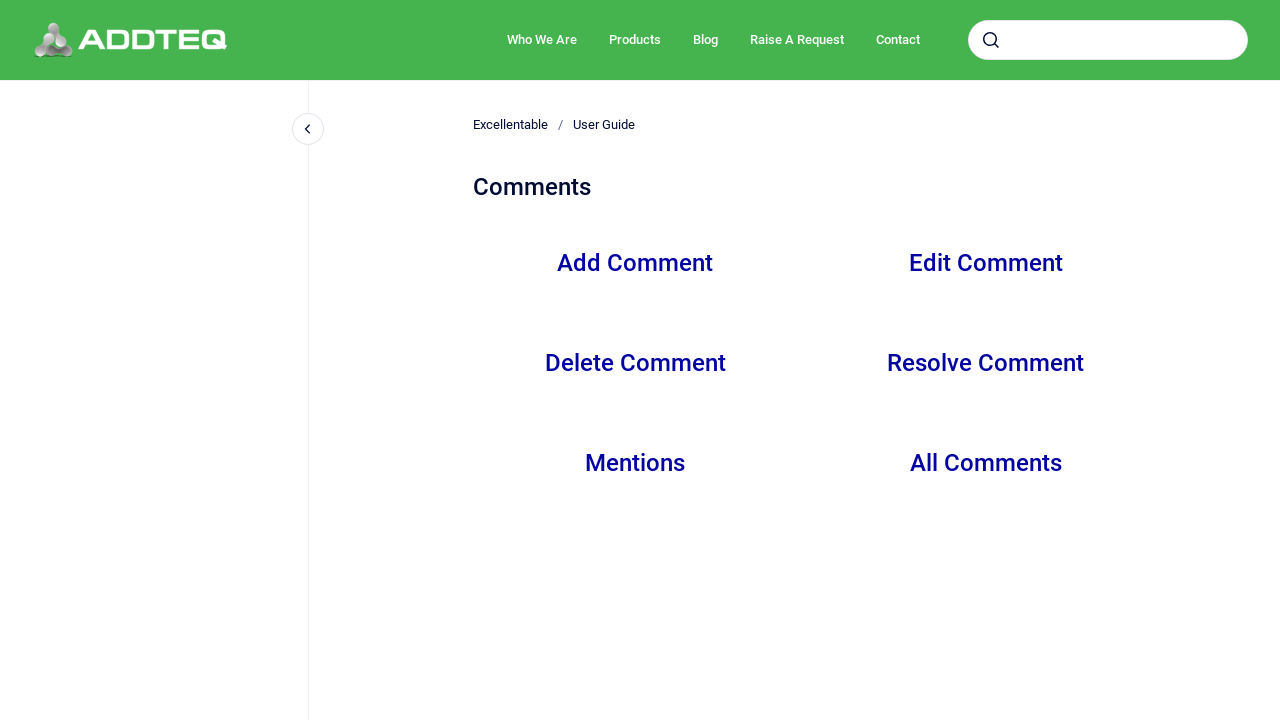

Navigated to article page and content loaded successfully
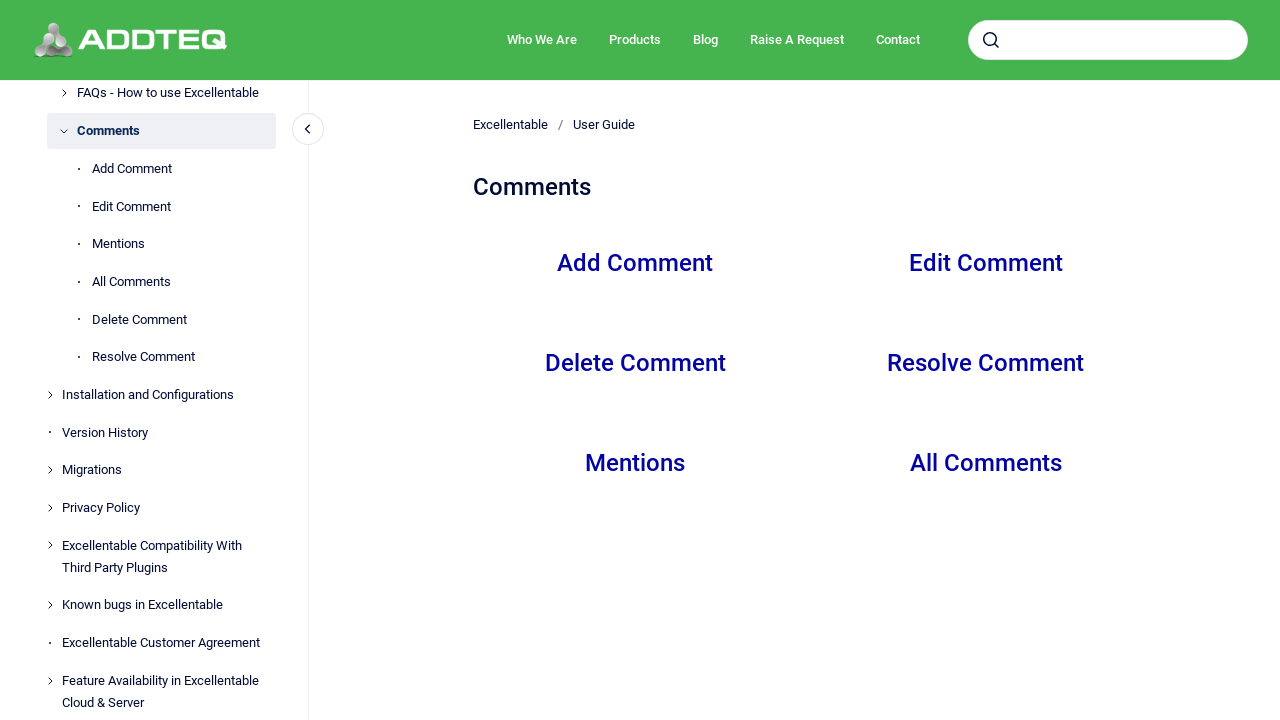

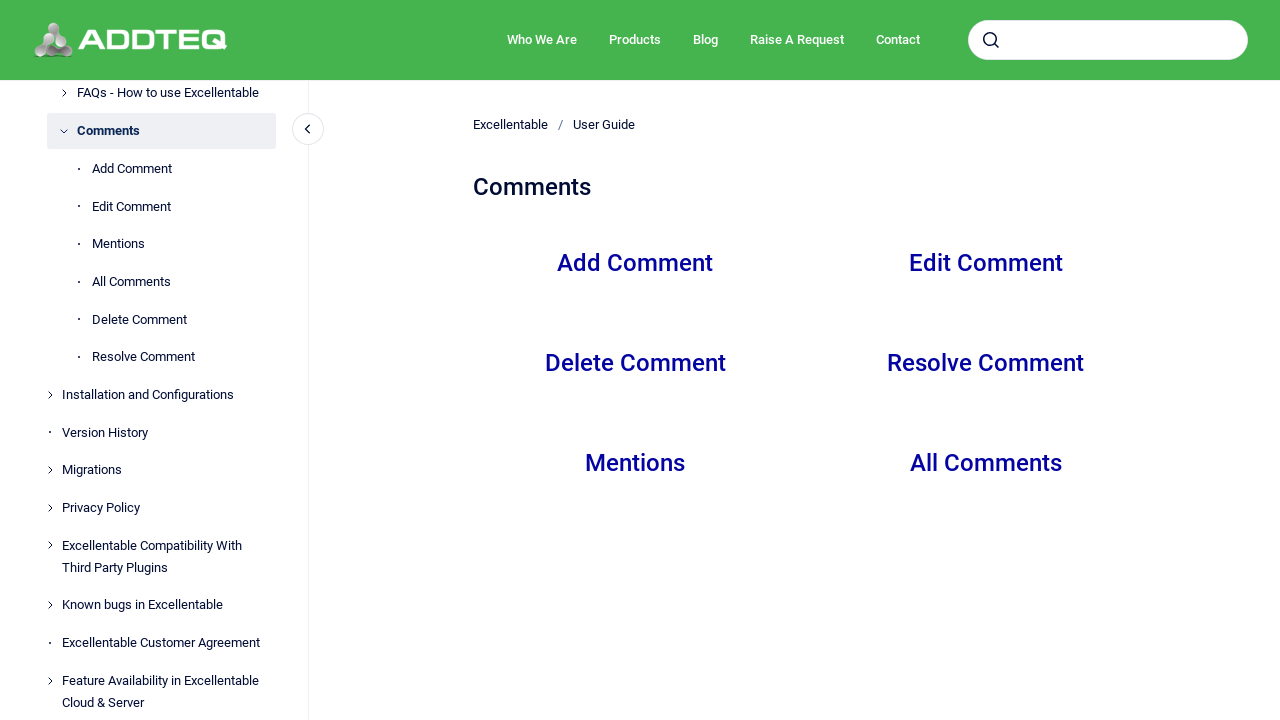